Tests checkbox and radio button functionality on a practice automation page by selecting a specific checkbox (option2) and clicking a radio button (radio3)

Starting URL: https://rahulshettyacademy.com/AutomationPractice/

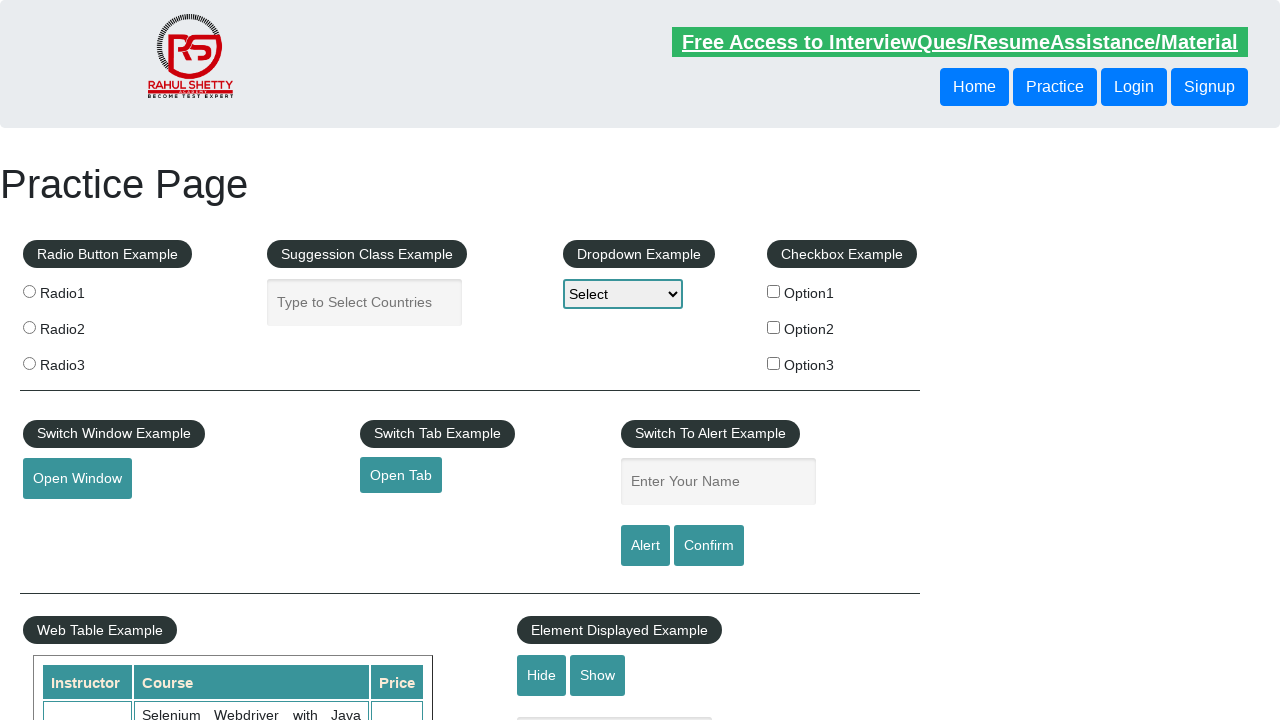

Located all checkbox elements on the page
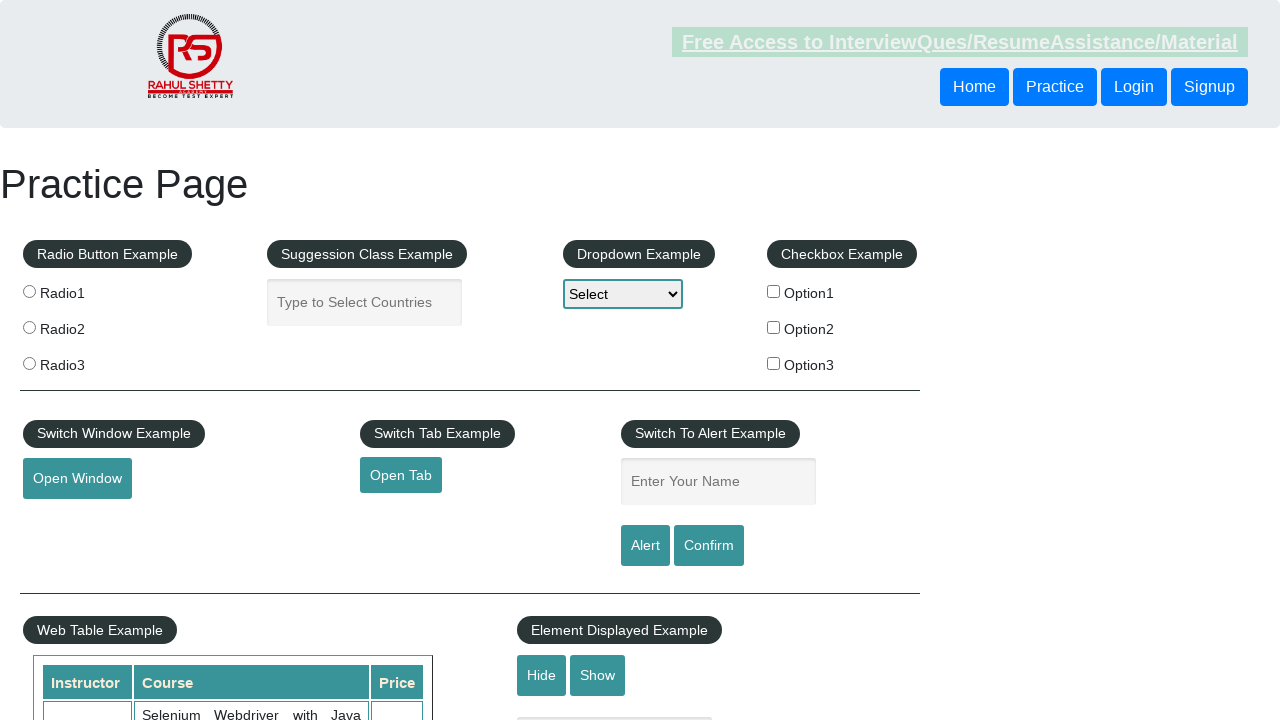

Found 3 checkboxes on the page
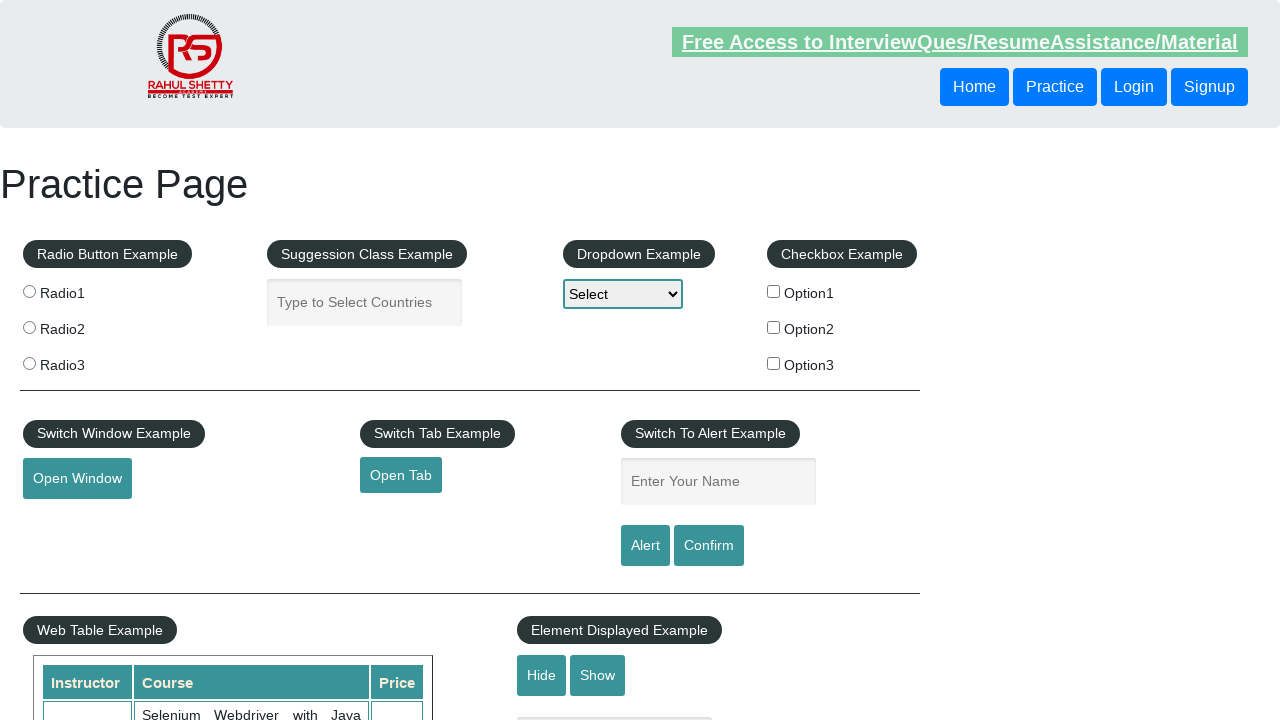

Retrieved checkbox at index 0
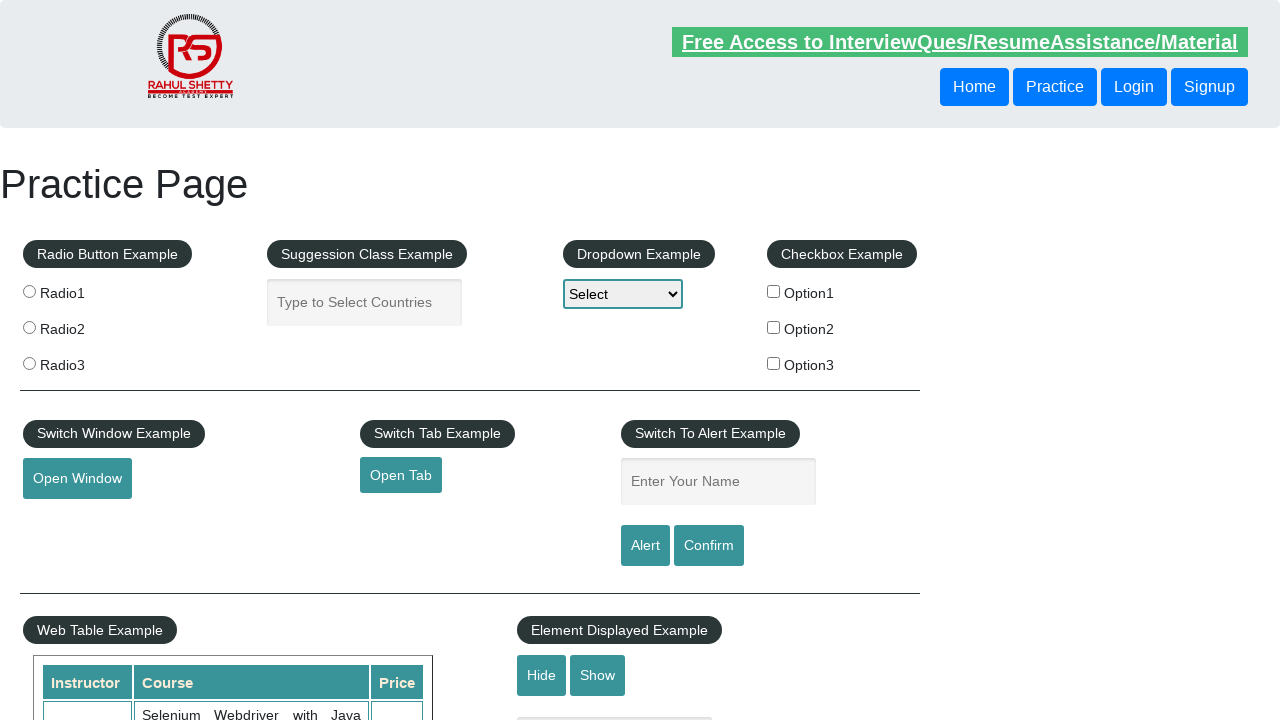

Retrieved checkbox at index 1
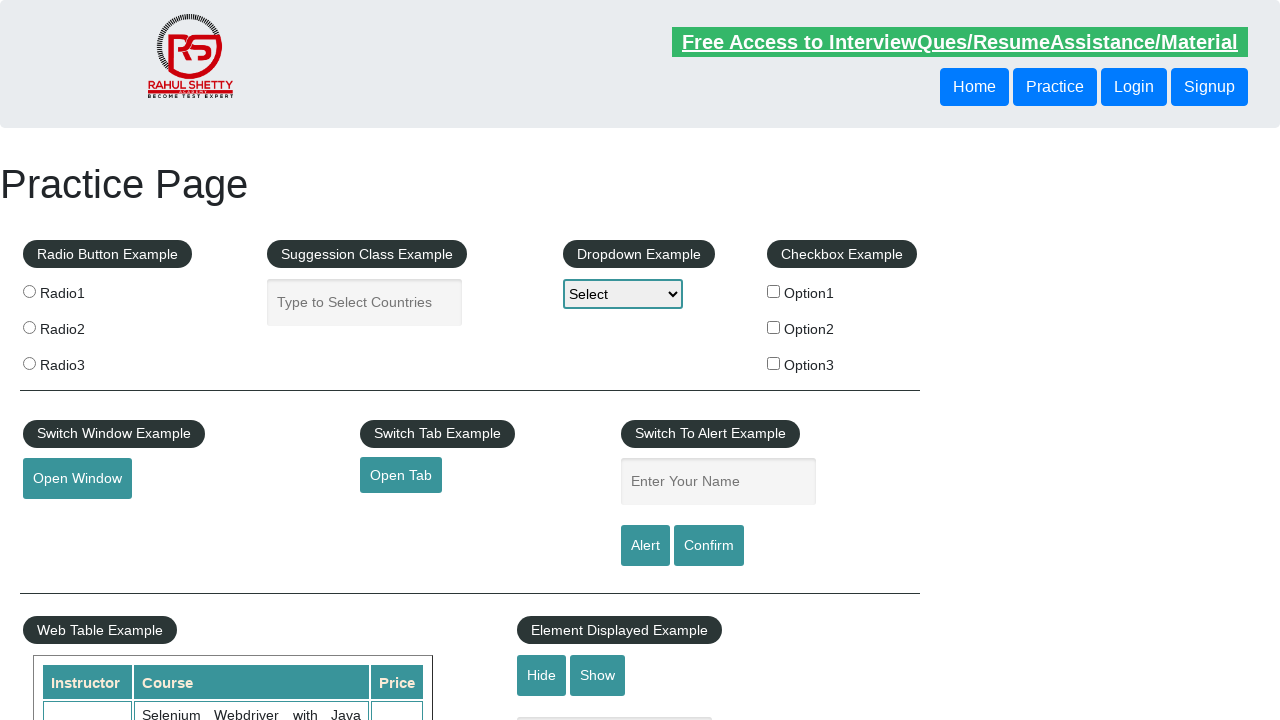

Clicked checkbox with value 'option2' at (774, 327) on xpath=//input[@type='checkbox'] >> nth=1
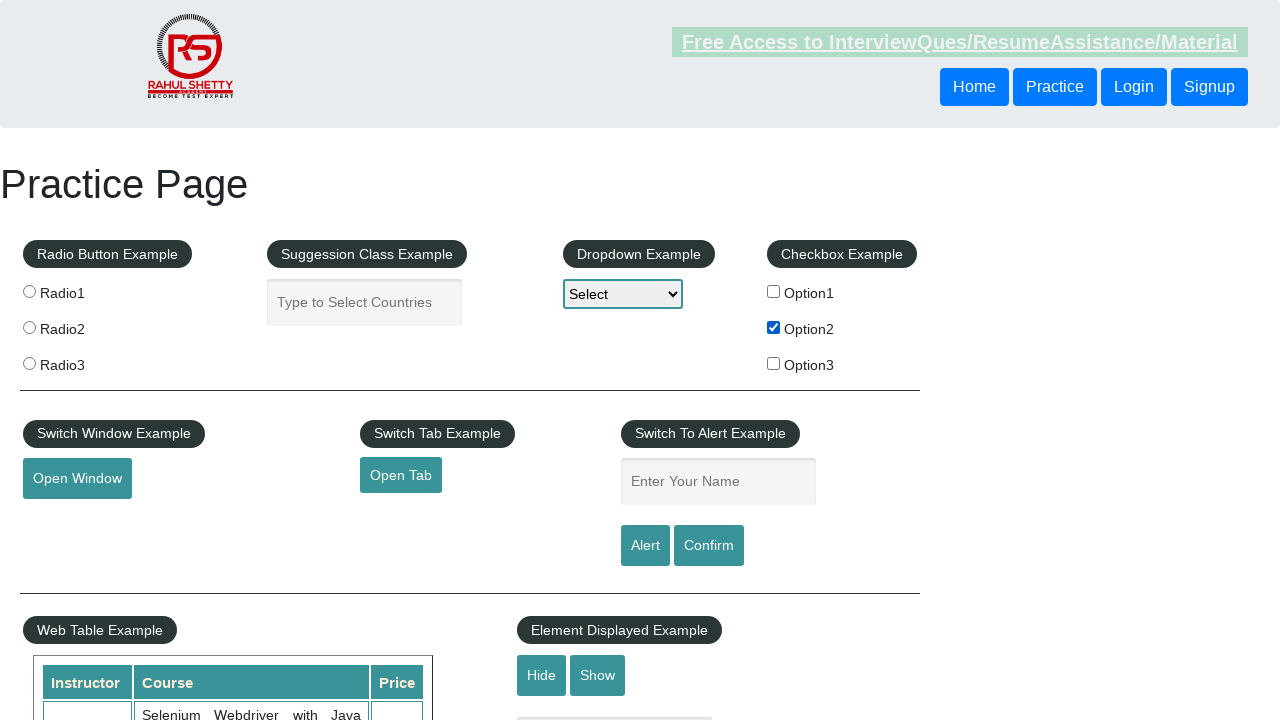

Verified checkbox 'option2' is checked
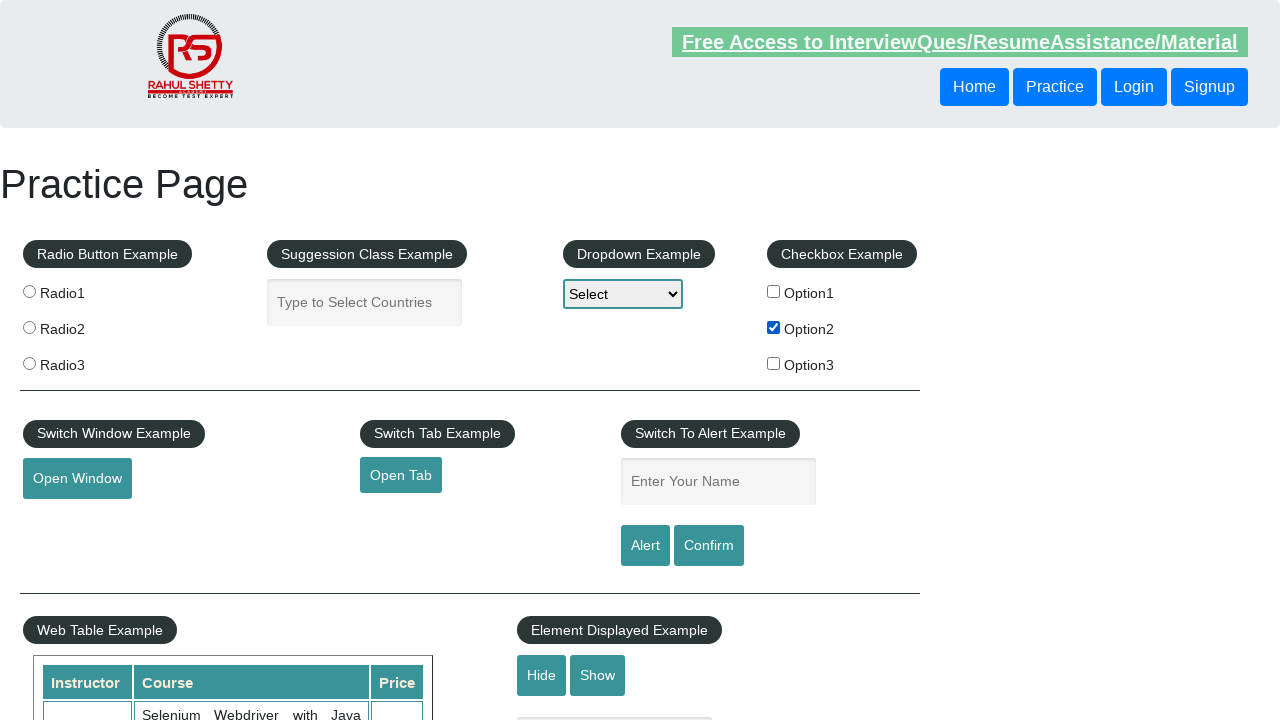

Clicked radio button with value 'radio3' at (29, 363) on xpath=//input[@value='radio3']
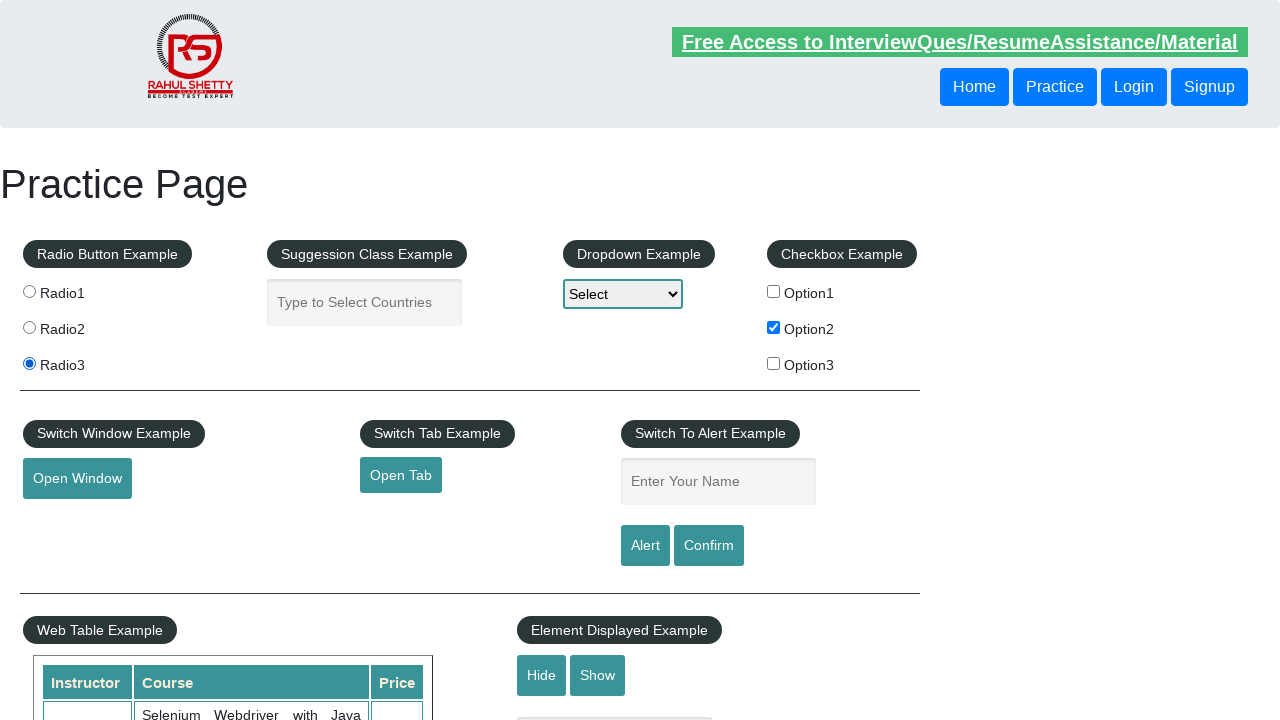

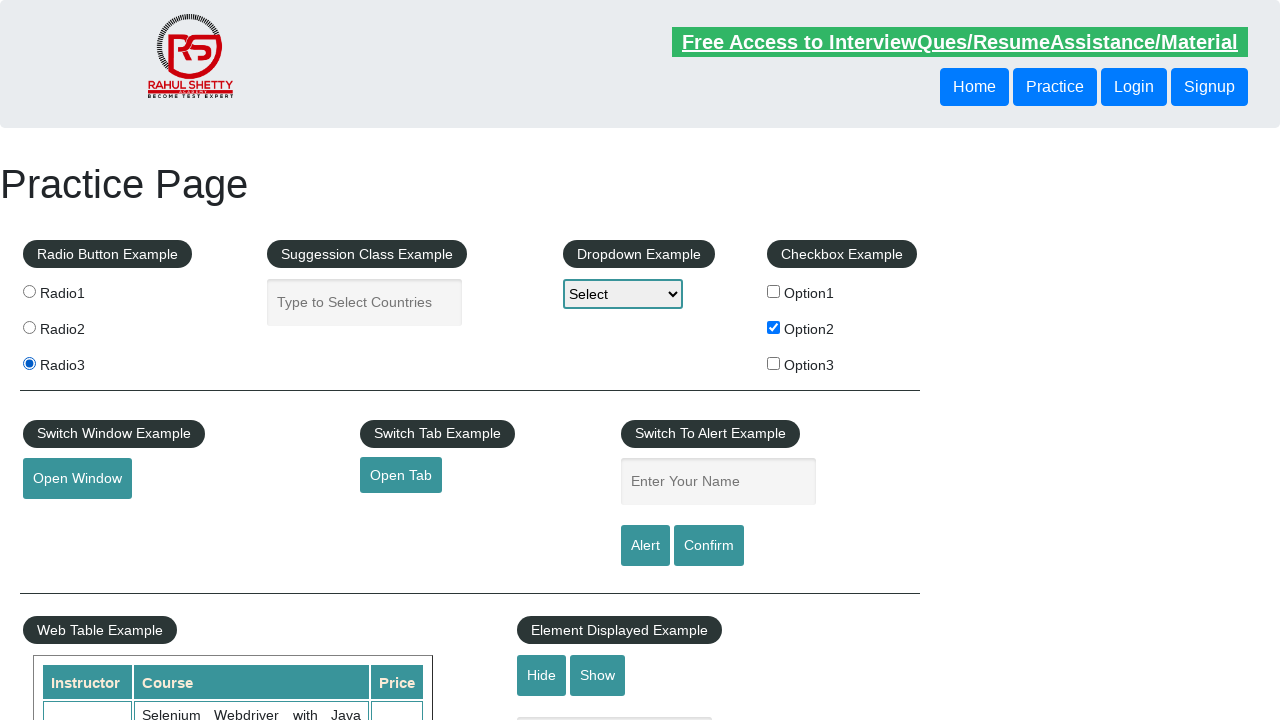